Navigates to Selenium website blog section, clicks on 2017 archive link, and verifies the page title

Starting URL: https://selenium.dev

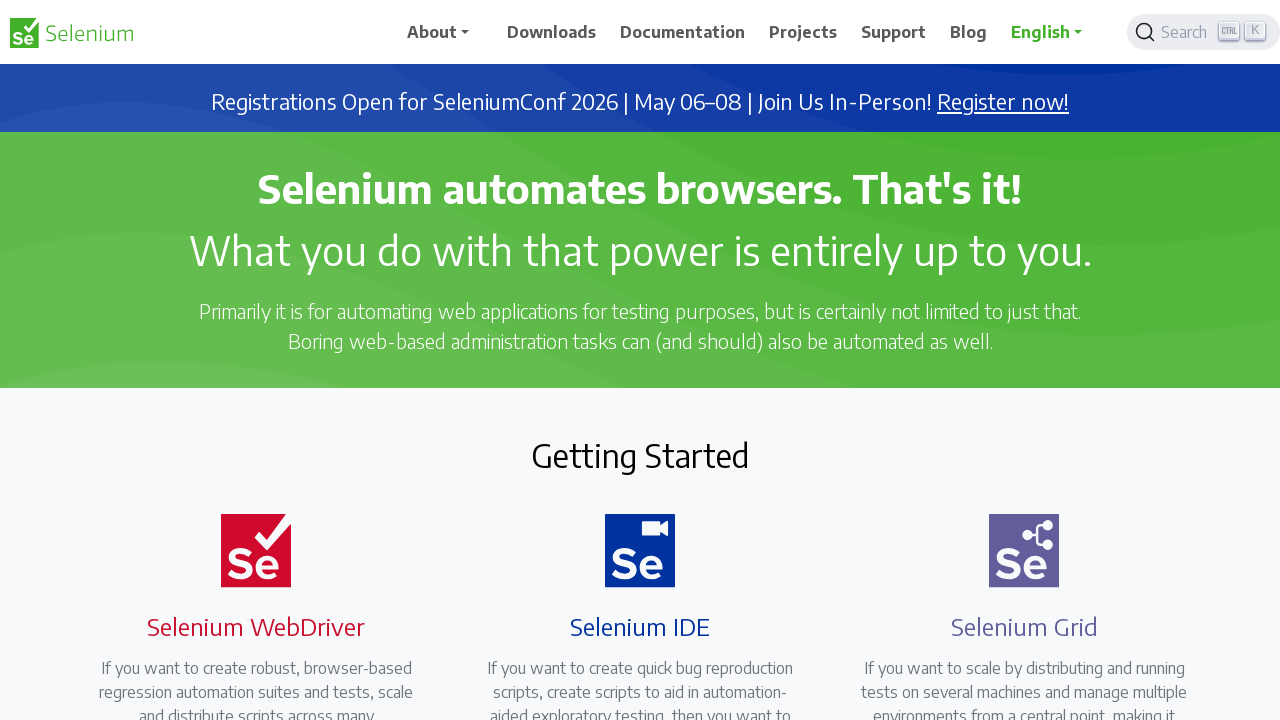

Navigated to Selenium website homepage
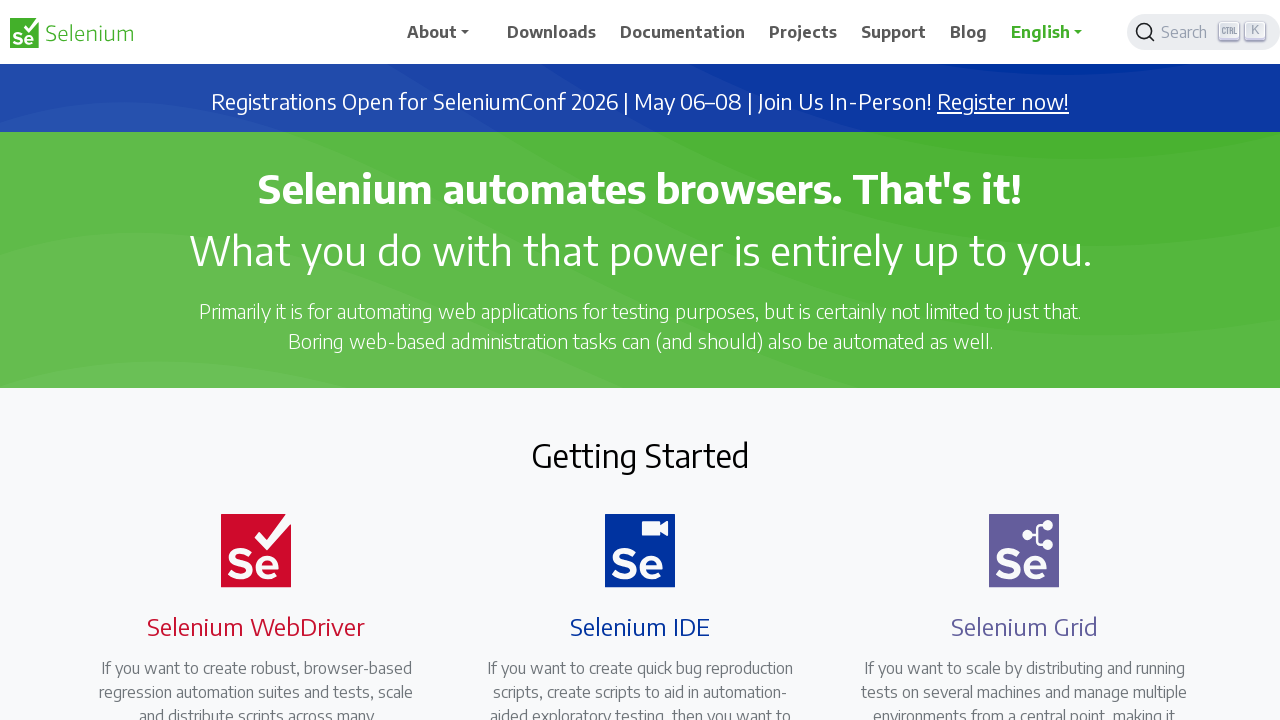

Clicked on Blog link at (969, 32) on a:has-text('Blog')
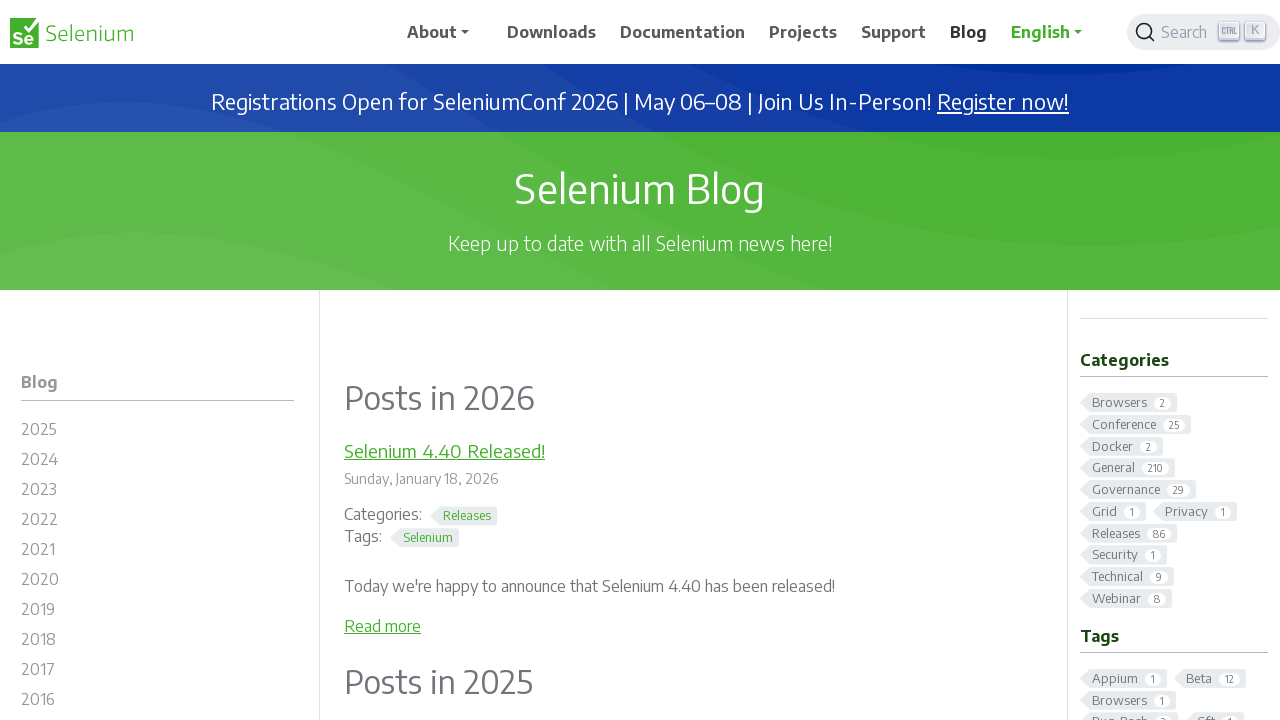

Clicked on 2017 archive link at (158, 672) on #m-blog2017
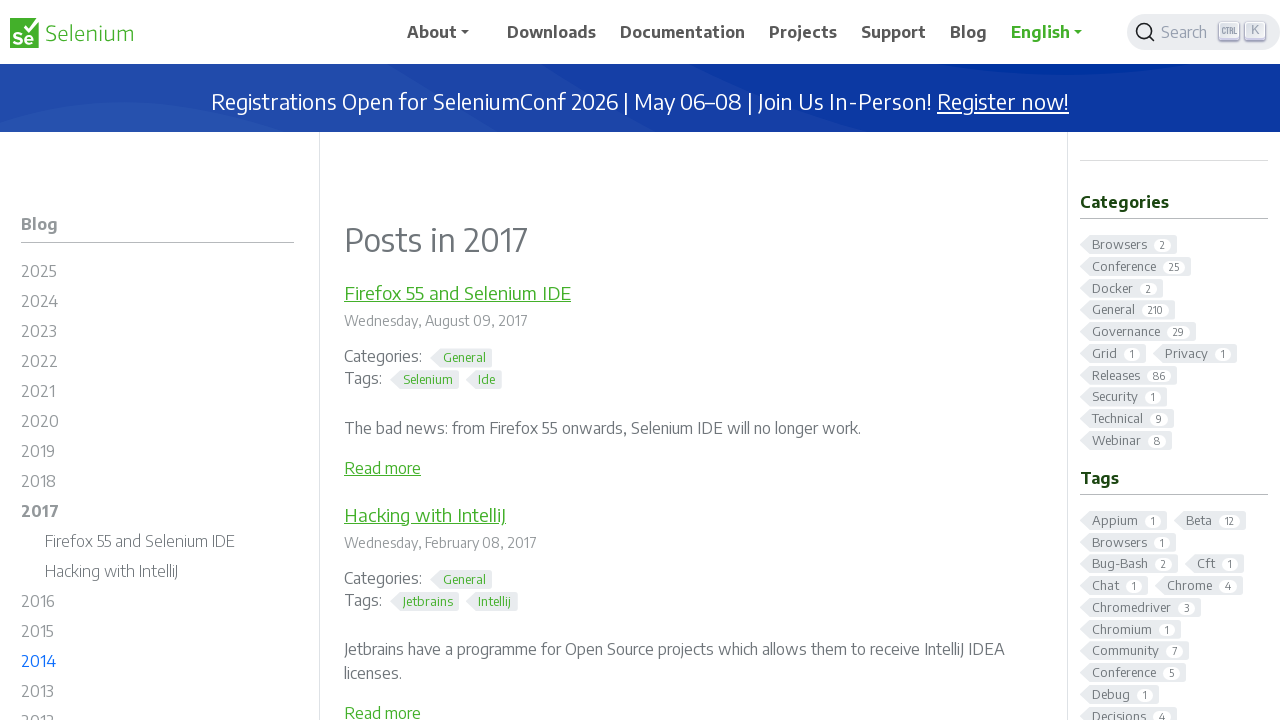

Verified page title is 'Blog Posts - 2017 | Selenium'
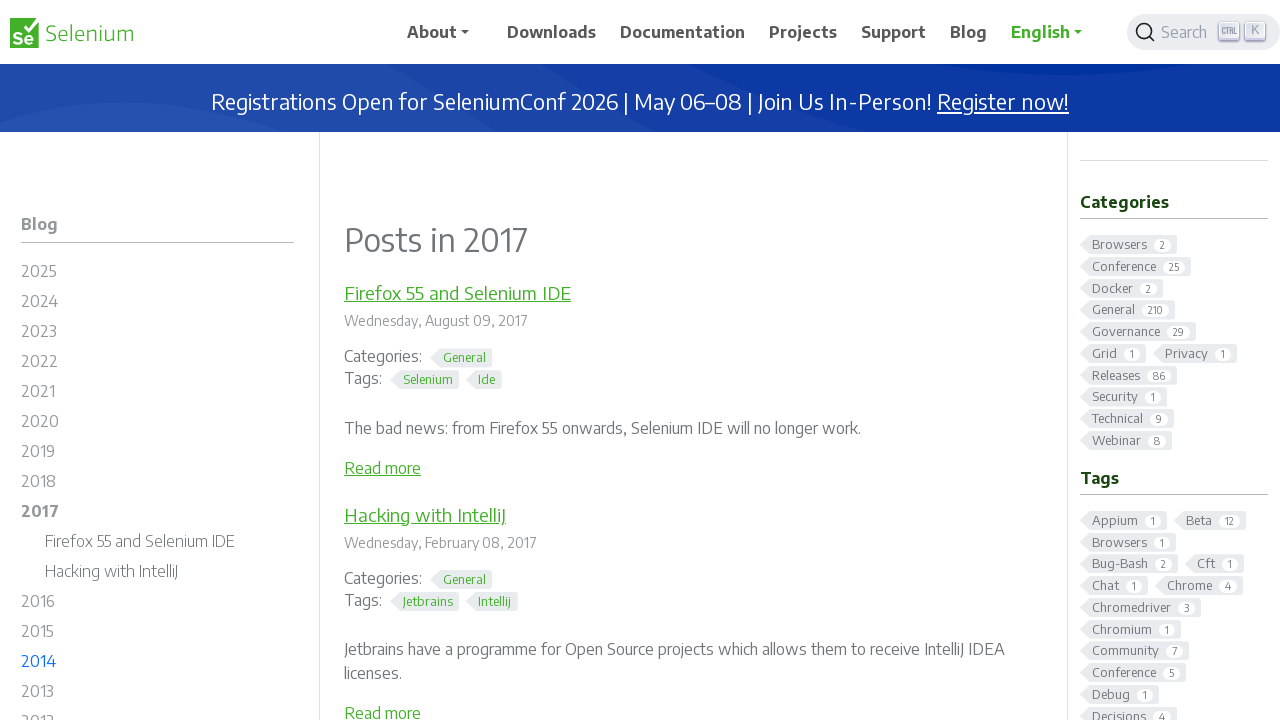

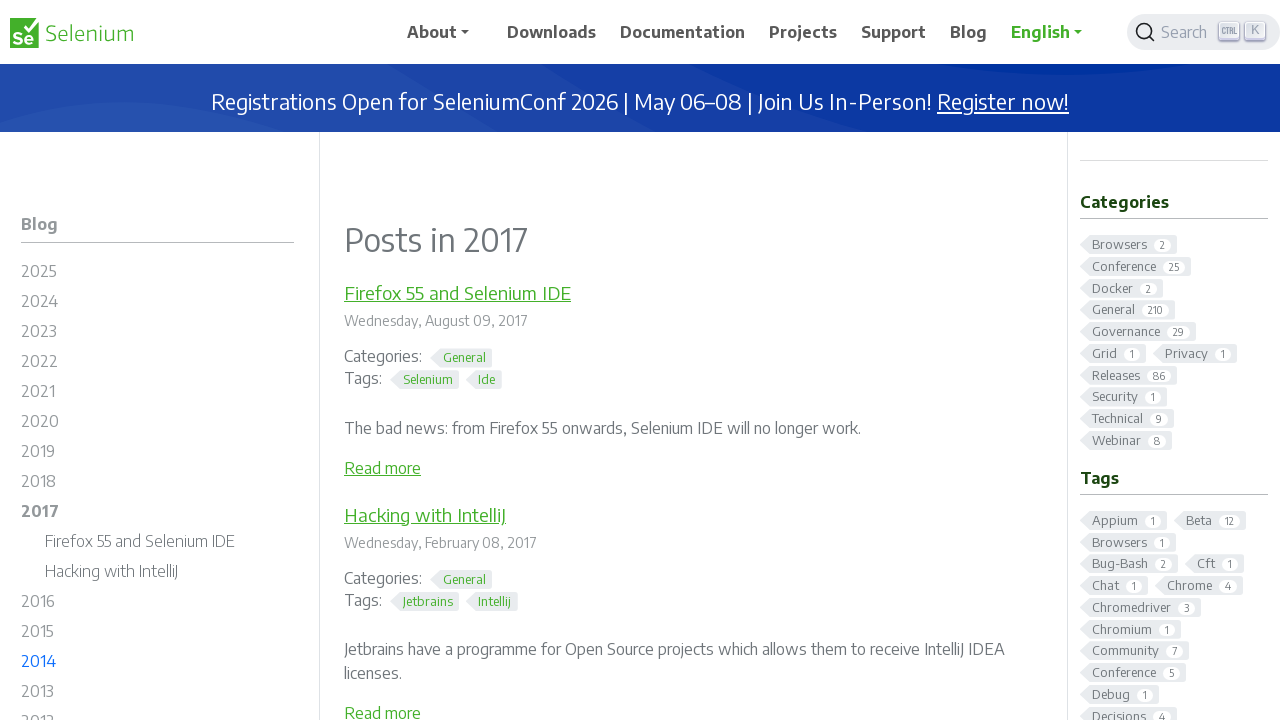